Tests that entered text is trimmed when editing a todo item

Starting URL: https://demo.playwright.dev/todomvc

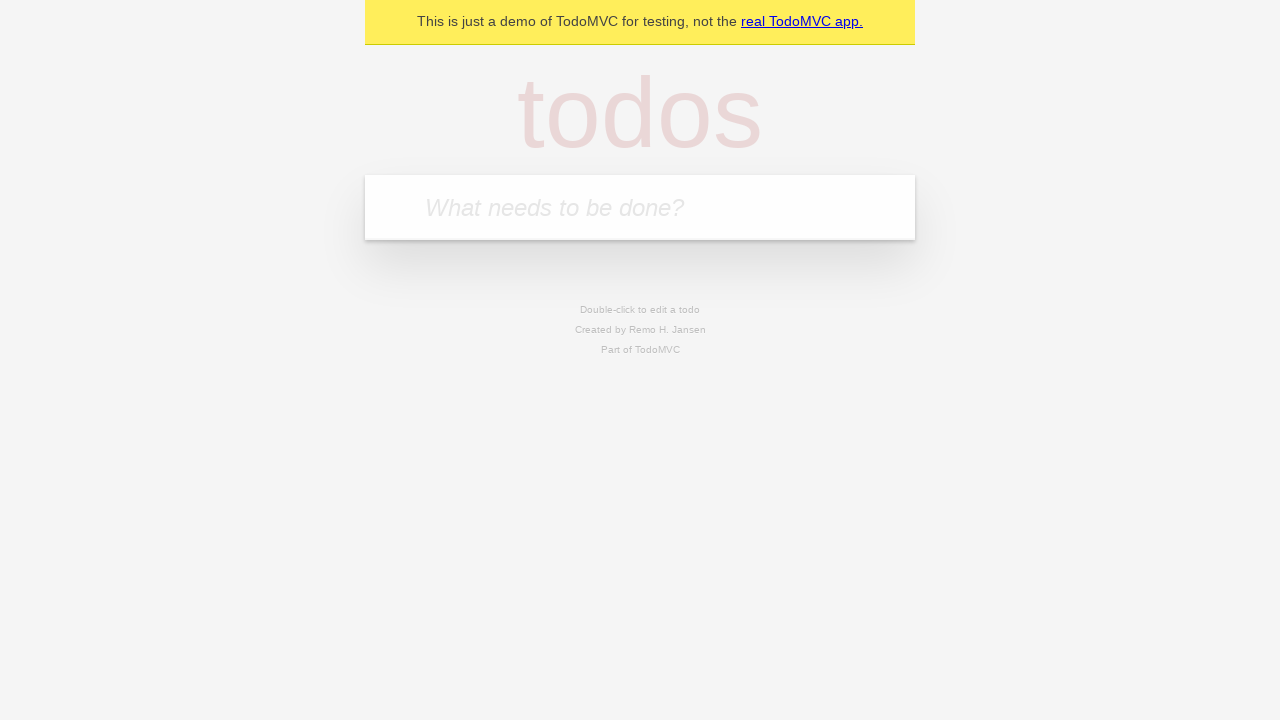

Filled new todo field with 'buy some cheese' on internal:attr=[placeholder="What needs to be done?"i]
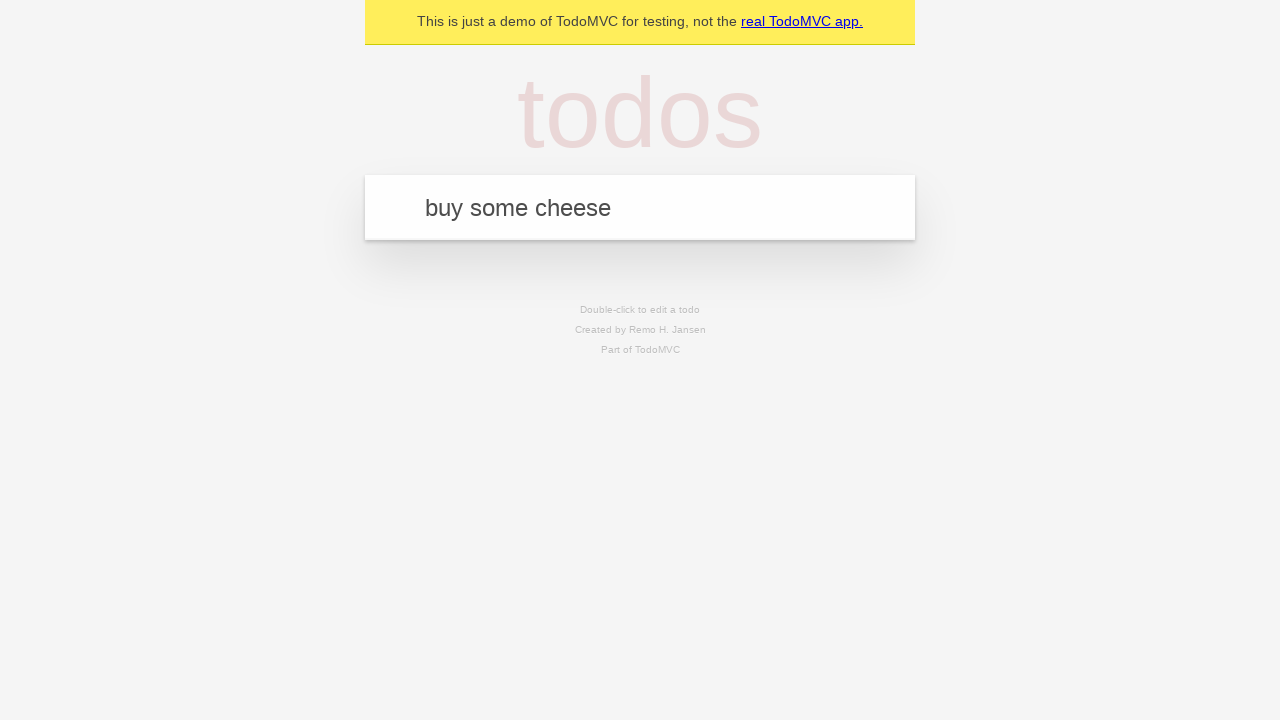

Pressed Enter to create todo 'buy some cheese' on internal:attr=[placeholder="What needs to be done?"i]
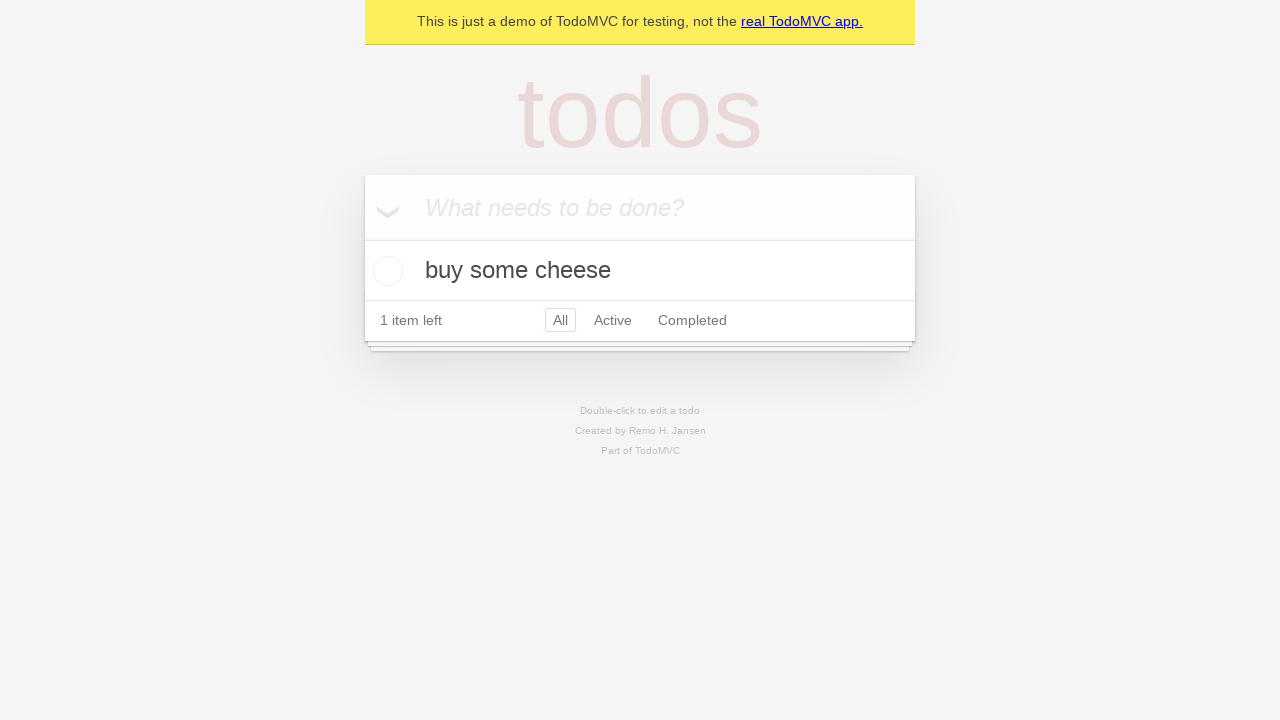

Filled new todo field with 'feed the cat' on internal:attr=[placeholder="What needs to be done?"i]
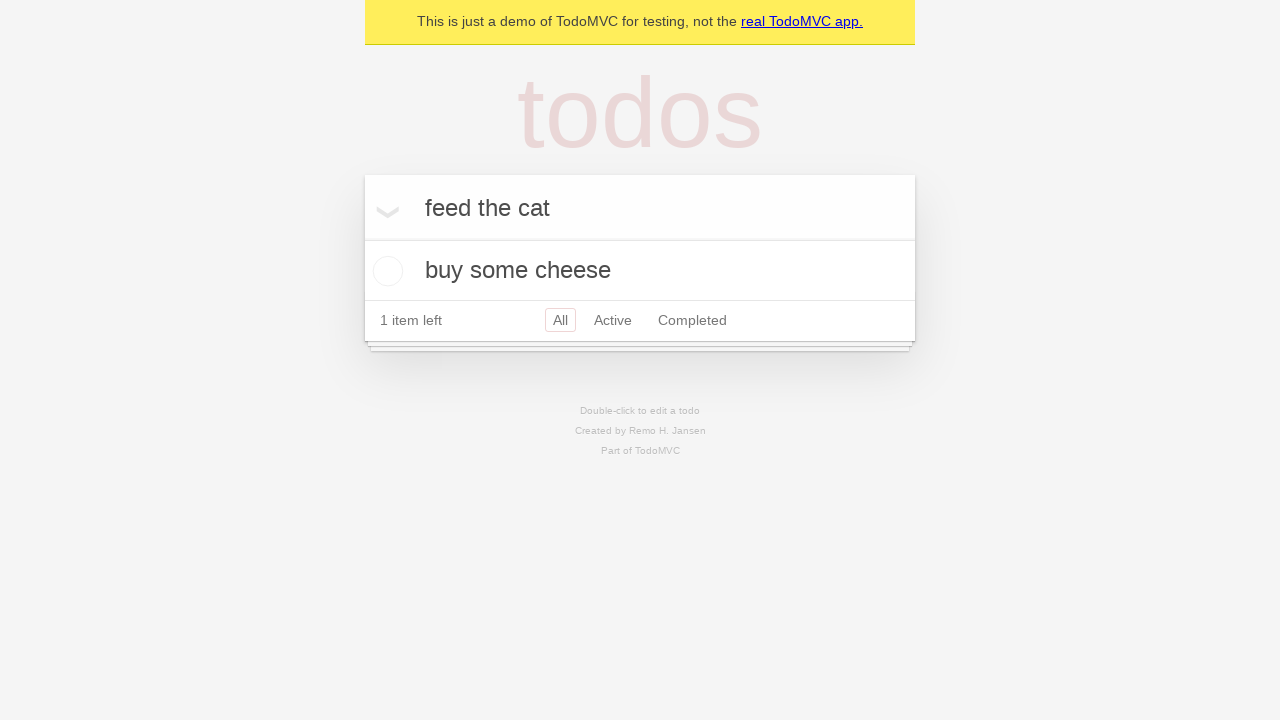

Pressed Enter to create todo 'feed the cat' on internal:attr=[placeholder="What needs to be done?"i]
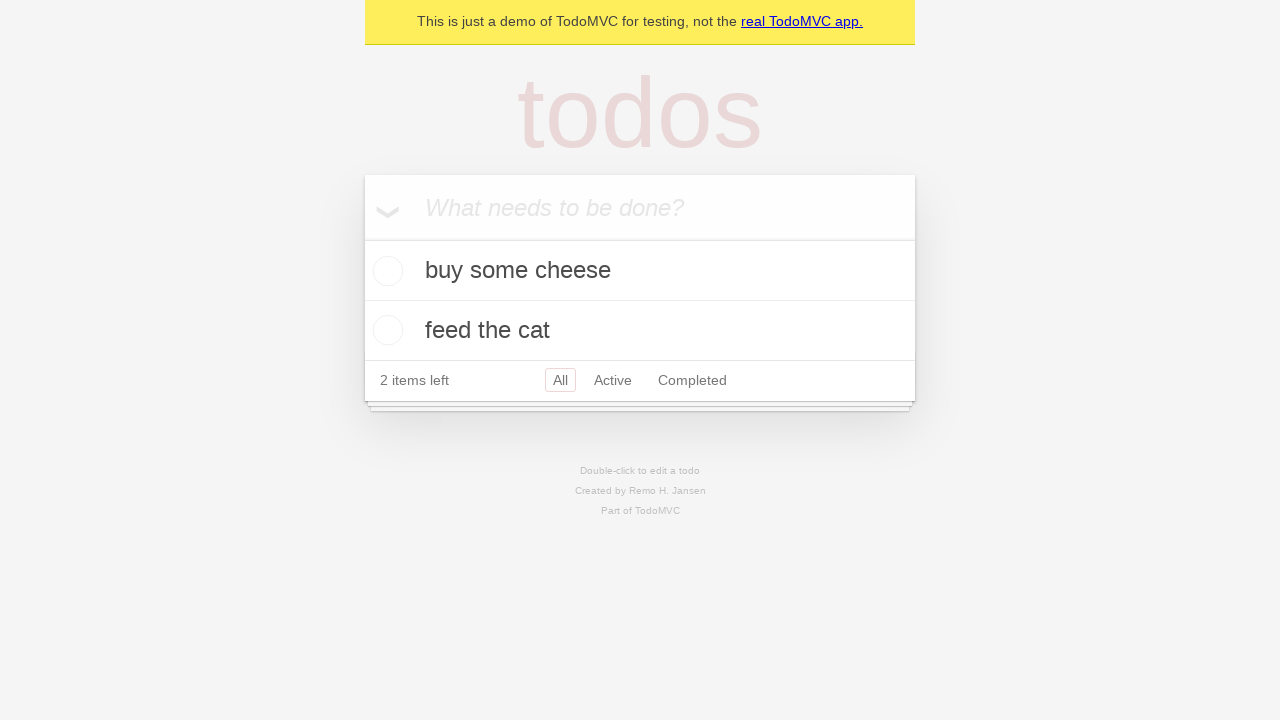

Filled new todo field with 'book a doctors appointment' on internal:attr=[placeholder="What needs to be done?"i]
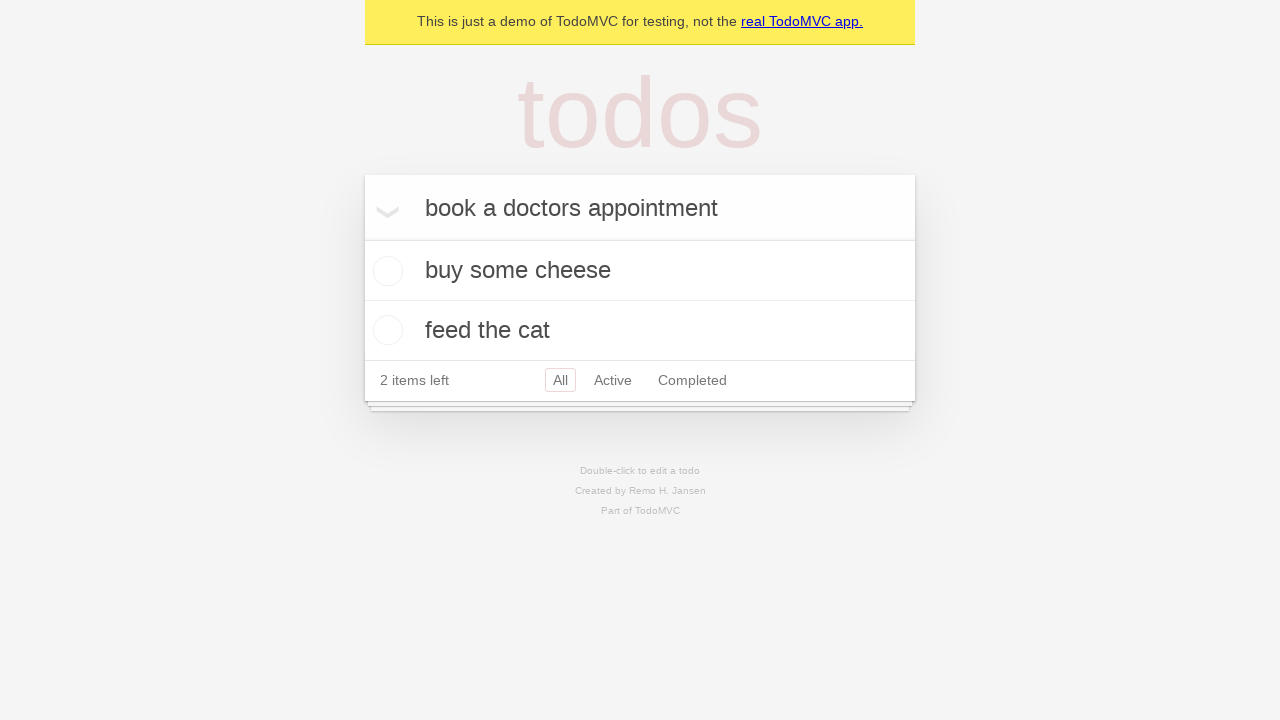

Pressed Enter to create todo 'book a doctors appointment' on internal:attr=[placeholder="What needs to be done?"i]
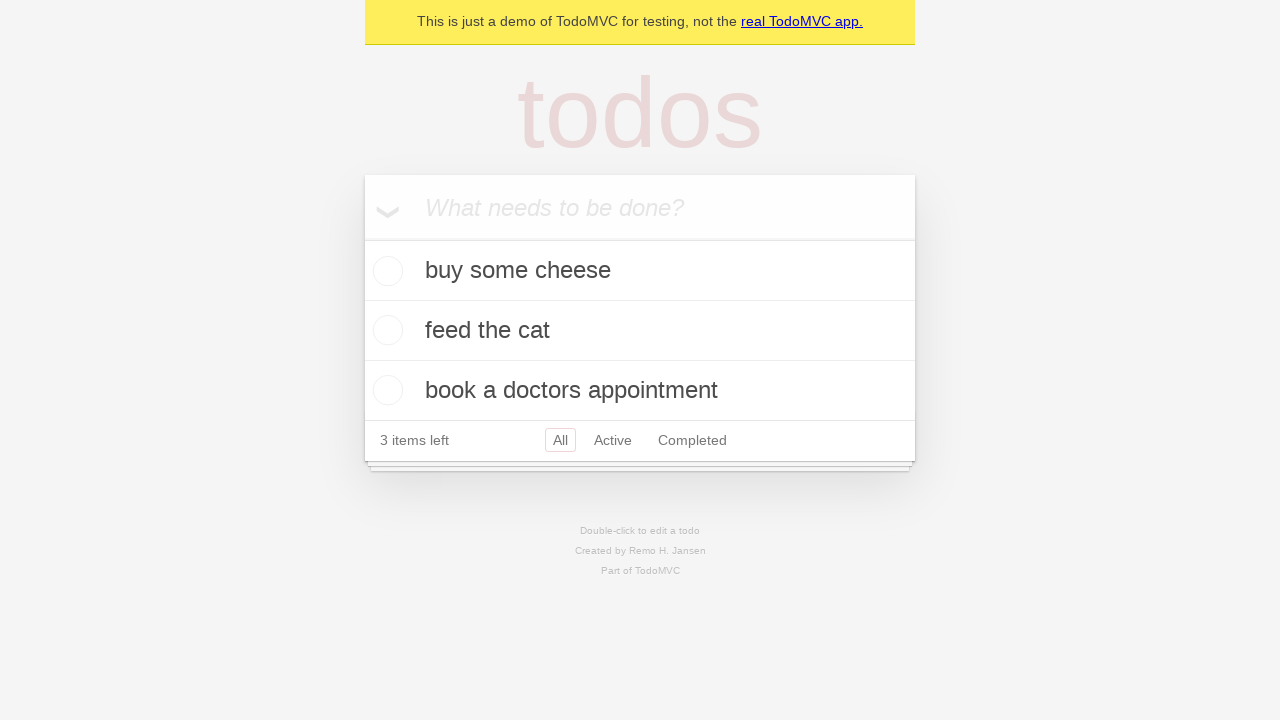

Double-clicked second todo item to enter edit mode at (640, 331) on internal:testid=[data-testid="todo-item"s] >> nth=1
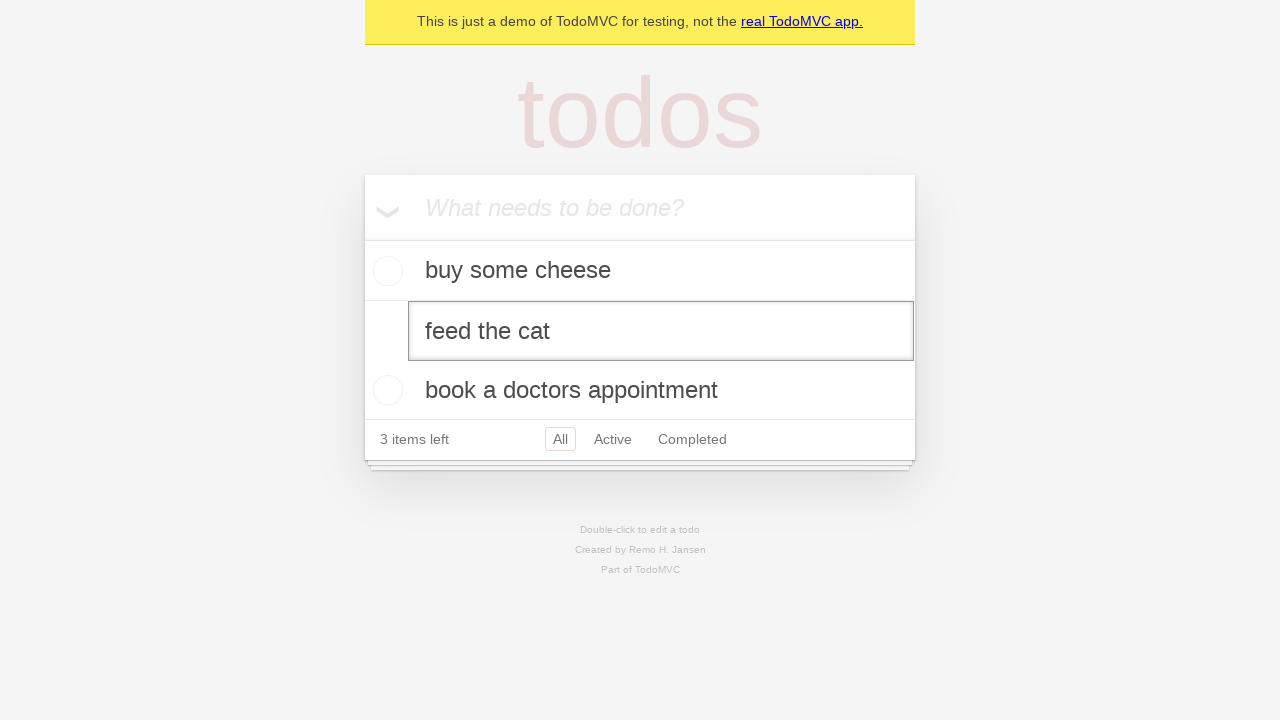

Filled edit field with text containing leading and trailing spaces on internal:testid=[data-testid="todo-item"s] >> nth=1 >> internal:role=textbox[nam
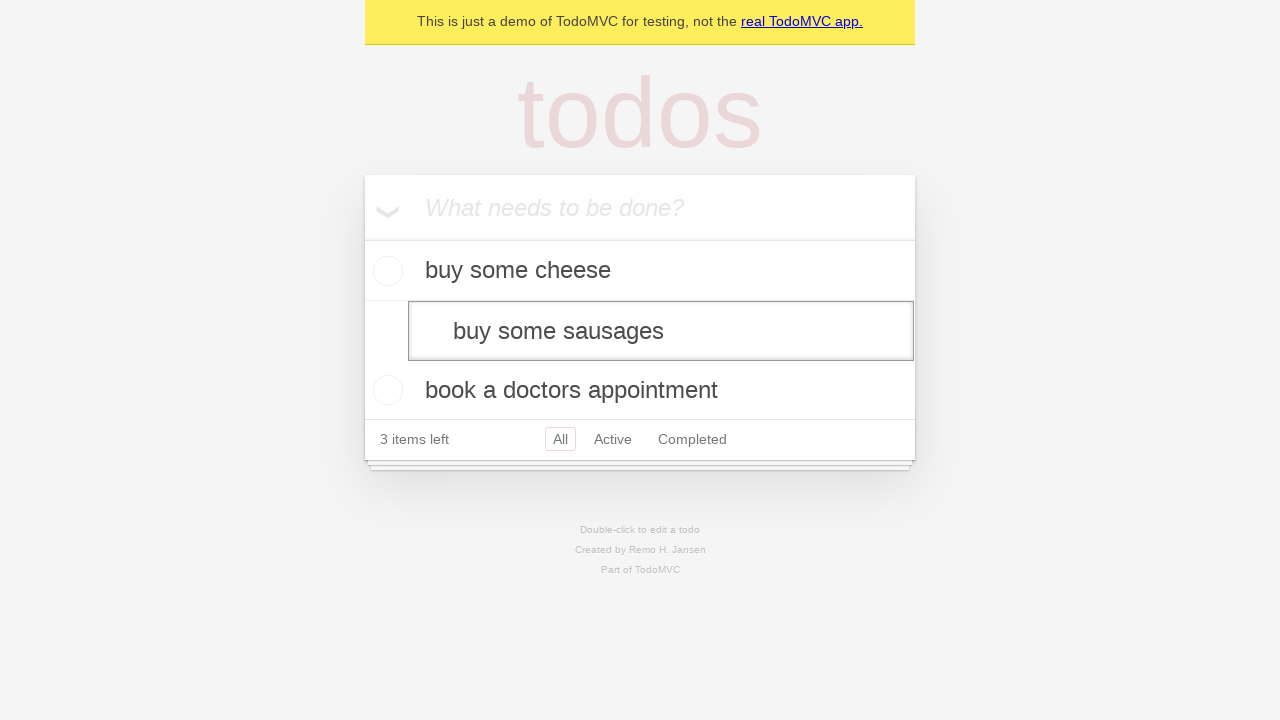

Pressed Enter to save edited todo, text should be trimmed on internal:testid=[data-testid="todo-item"s] >> nth=1 >> internal:role=textbox[nam
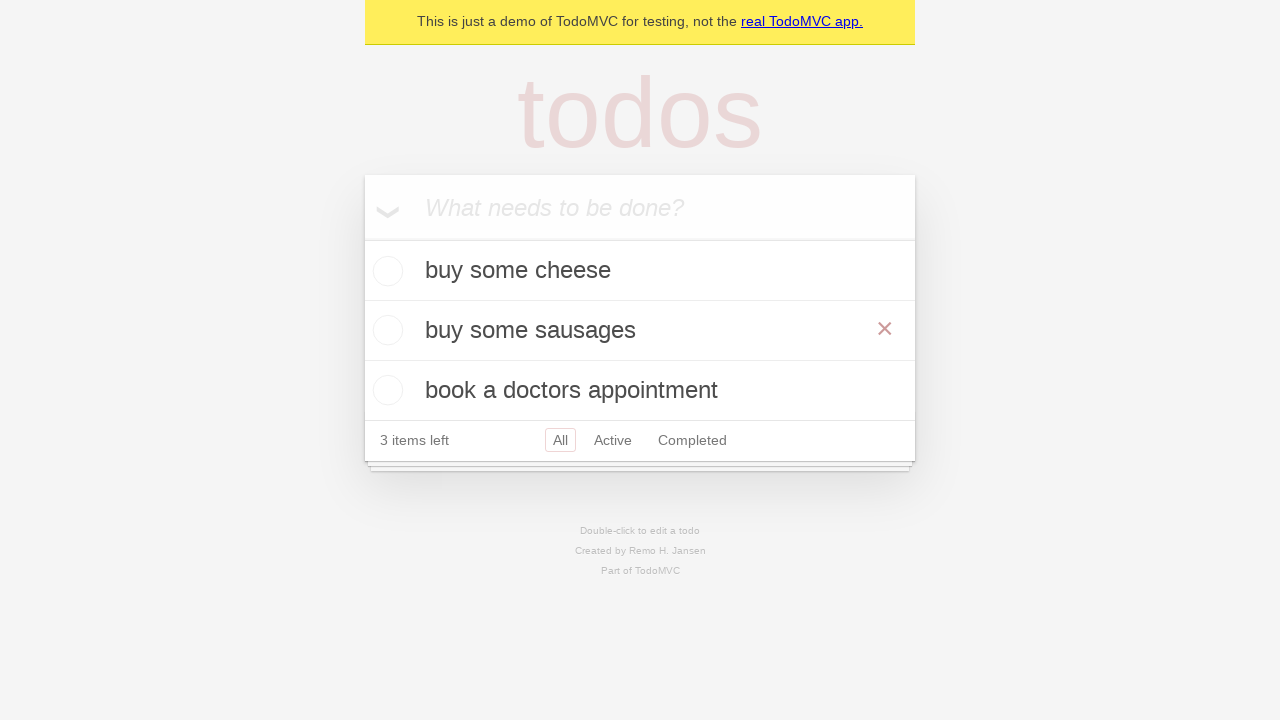

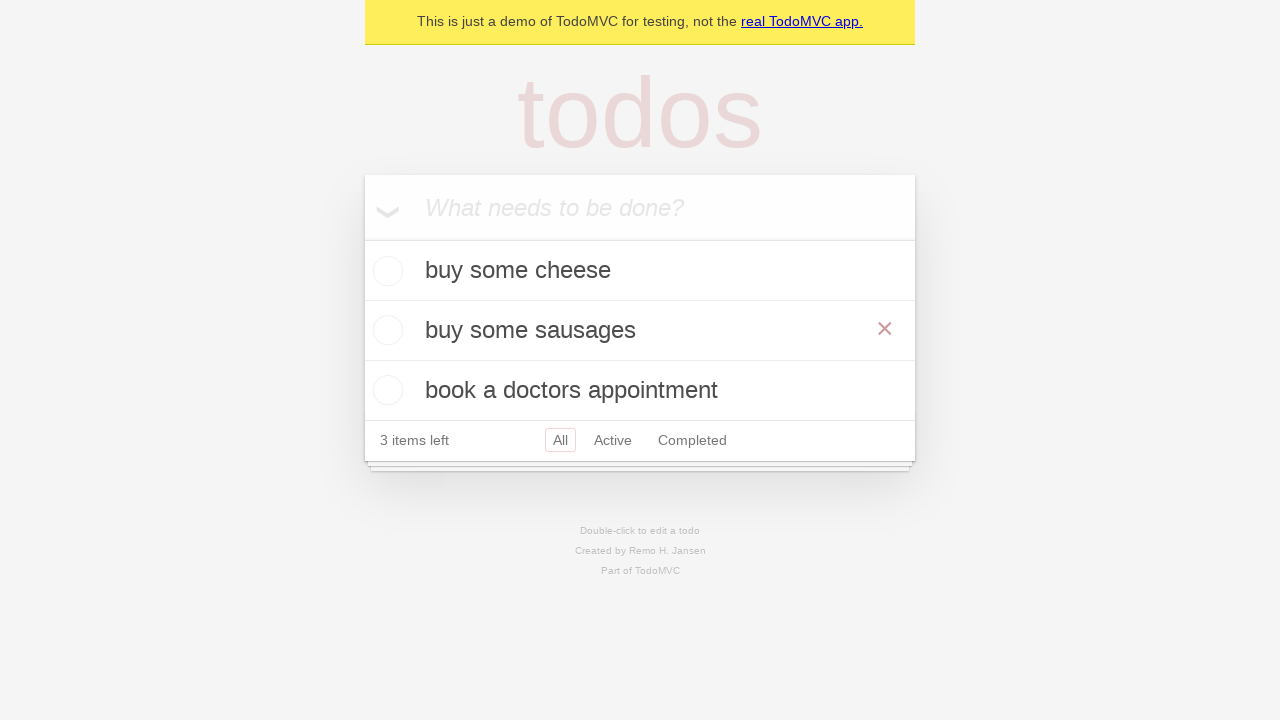